Tests image loading functionality by waiting for a landscape image to become visible and then verifying that an award image element is present on the page.

Starting URL: https://bonigarcia.dev/selenium-webdriver-java/loading-images.html

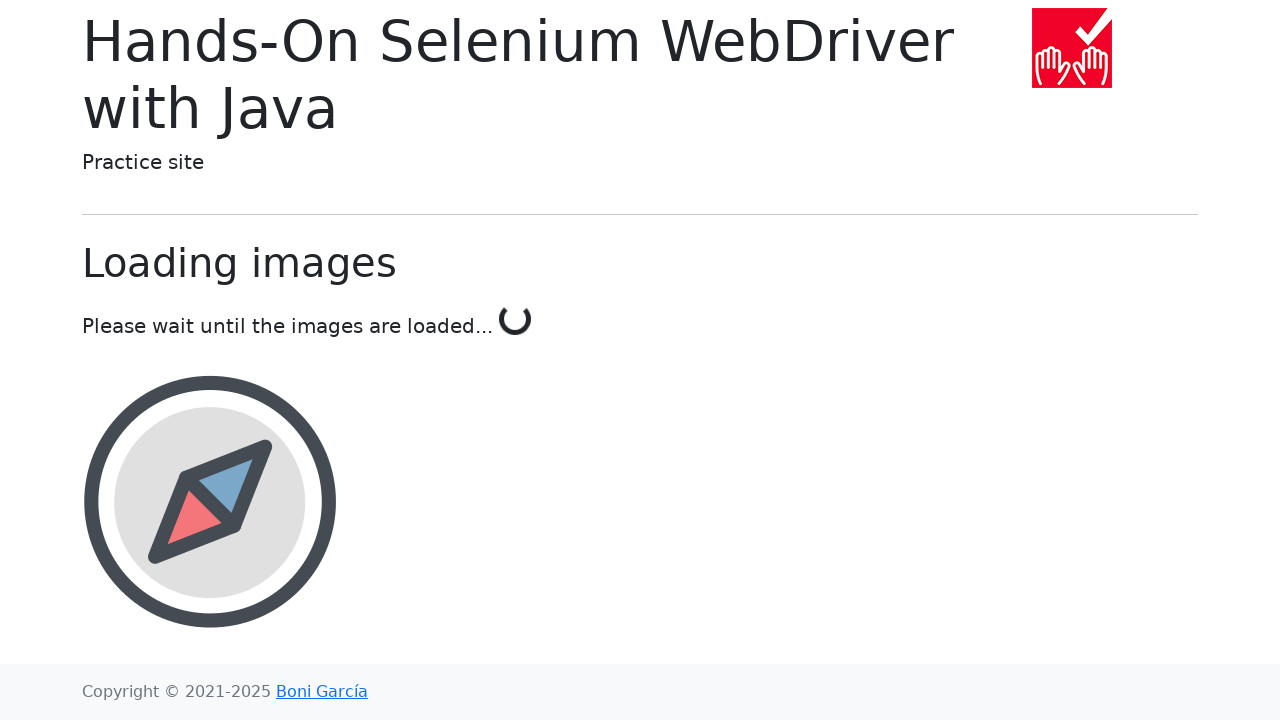

Waited for landscape image to become visible with extended timeout
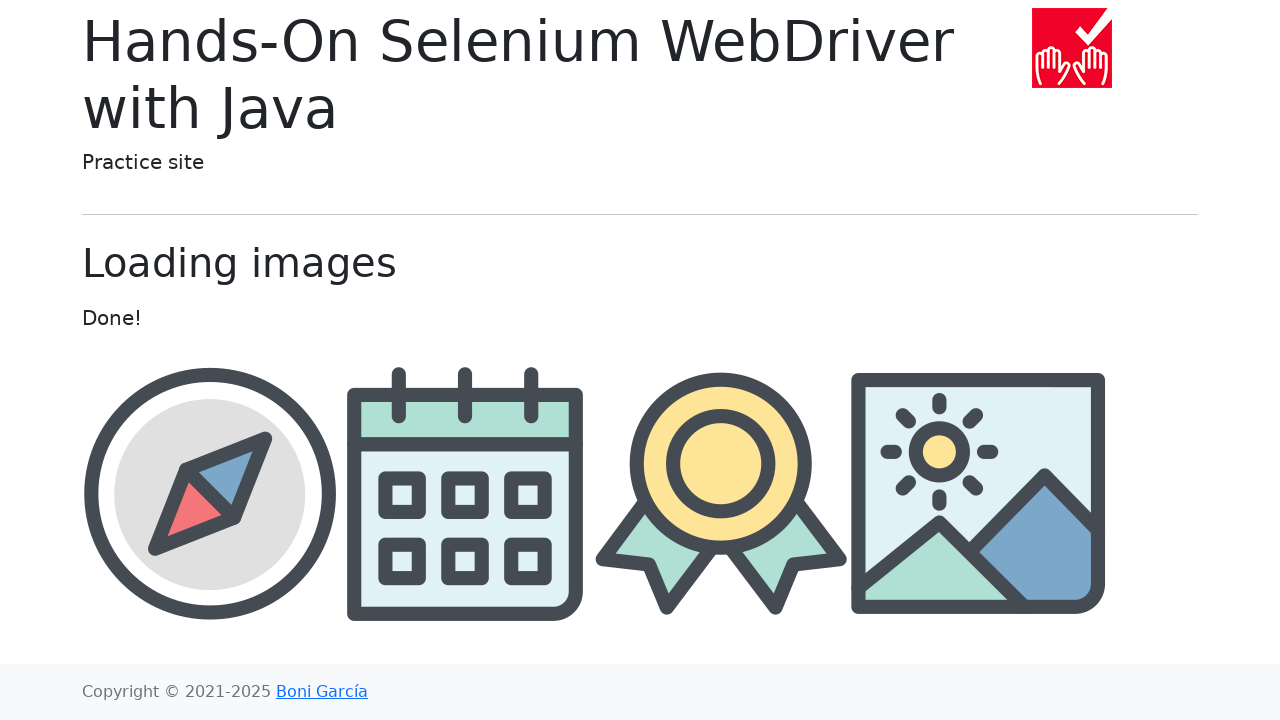

Verified award image element is attached to the DOM
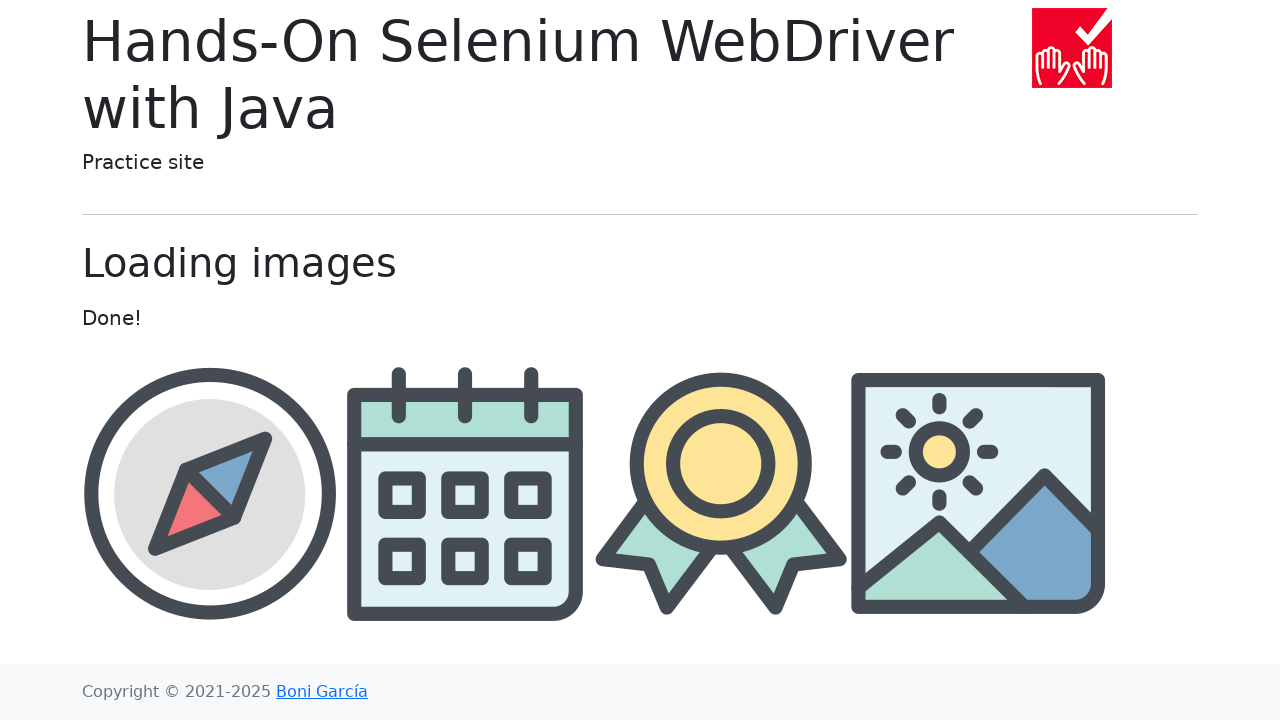

Located award image element
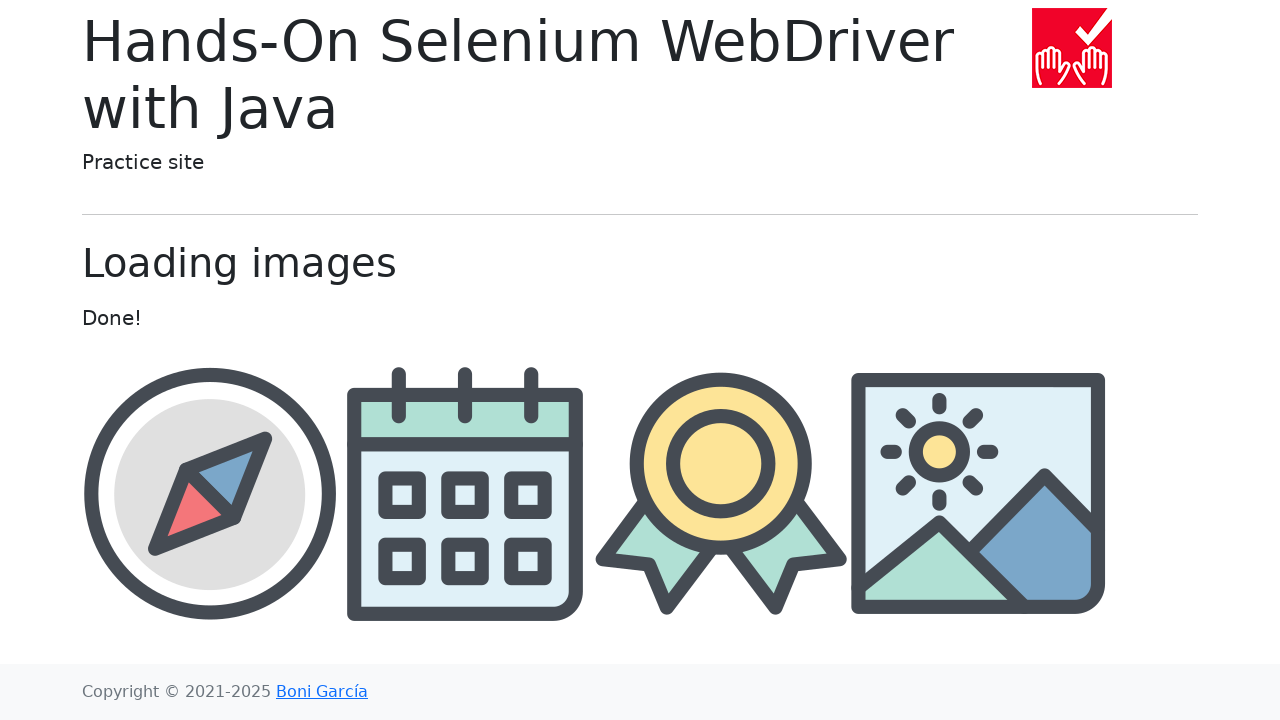

Retrieved src attribute from award image element, confirming it loaded
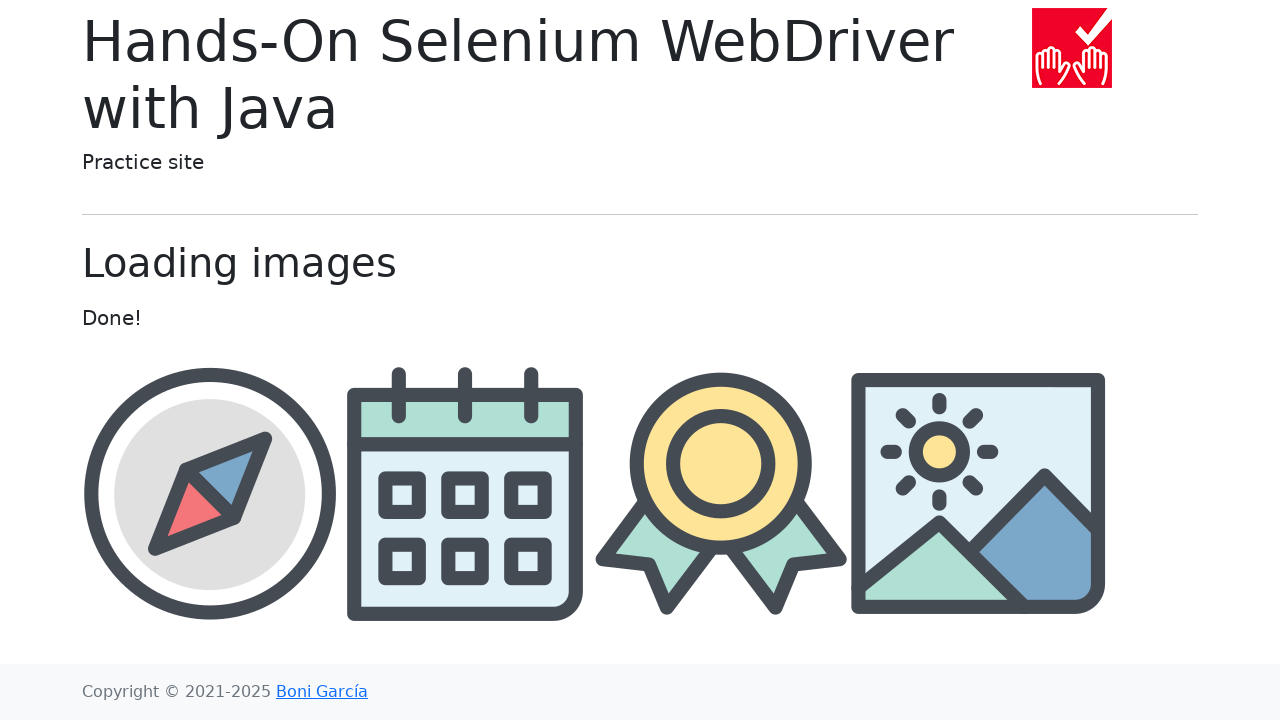

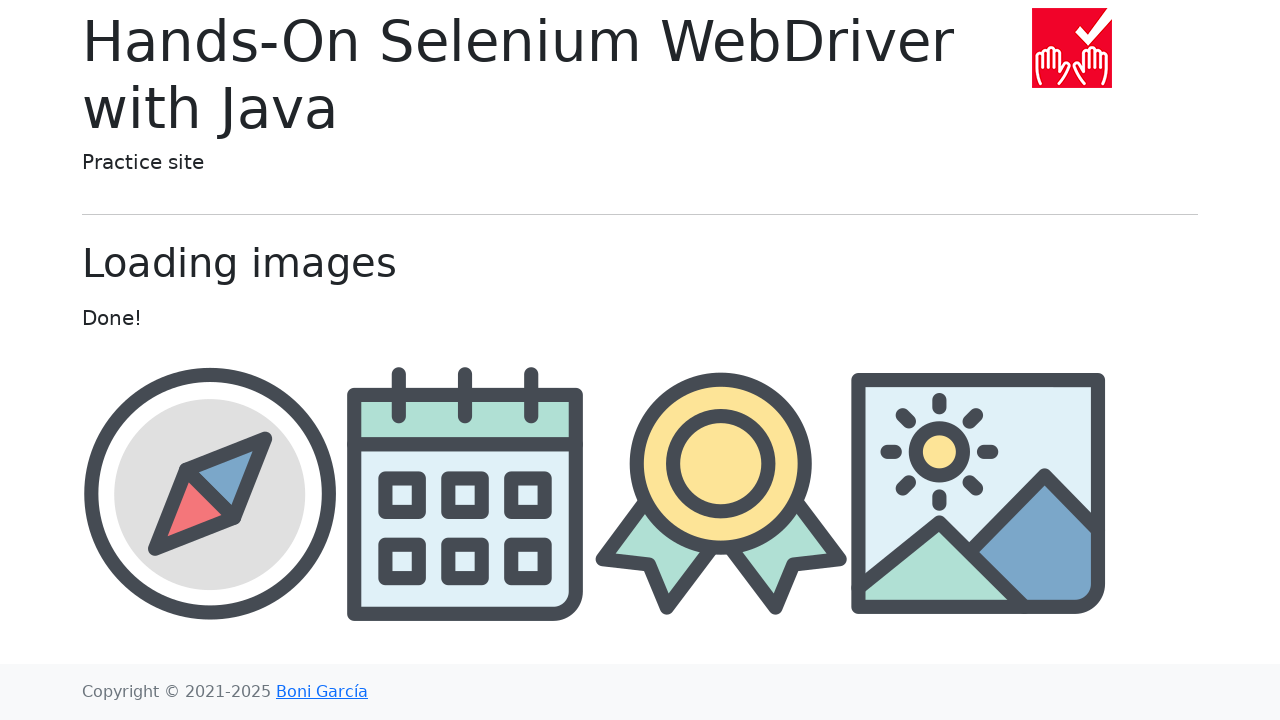